Tests clicking an alert button on the omayo test page, which is a practice website for Selenium automation

Starting URL: https://omayo.blogspot.com/

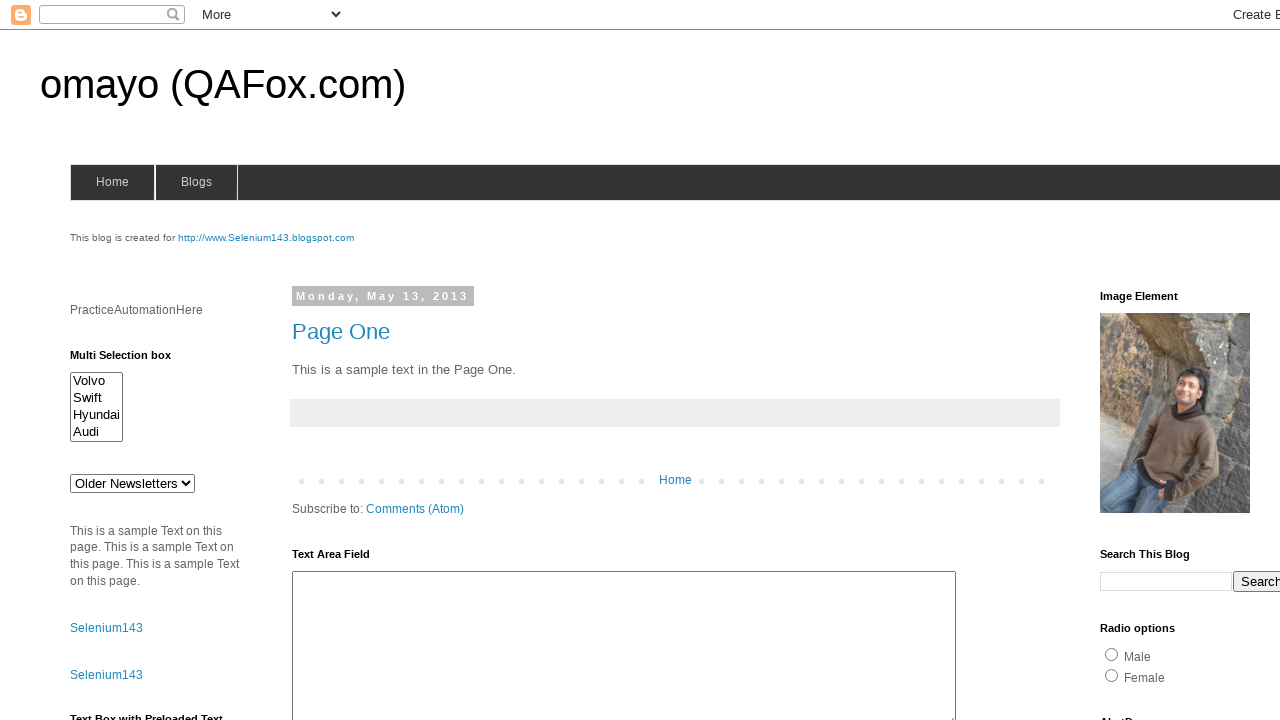

Navigated to omayo.blogspot.com
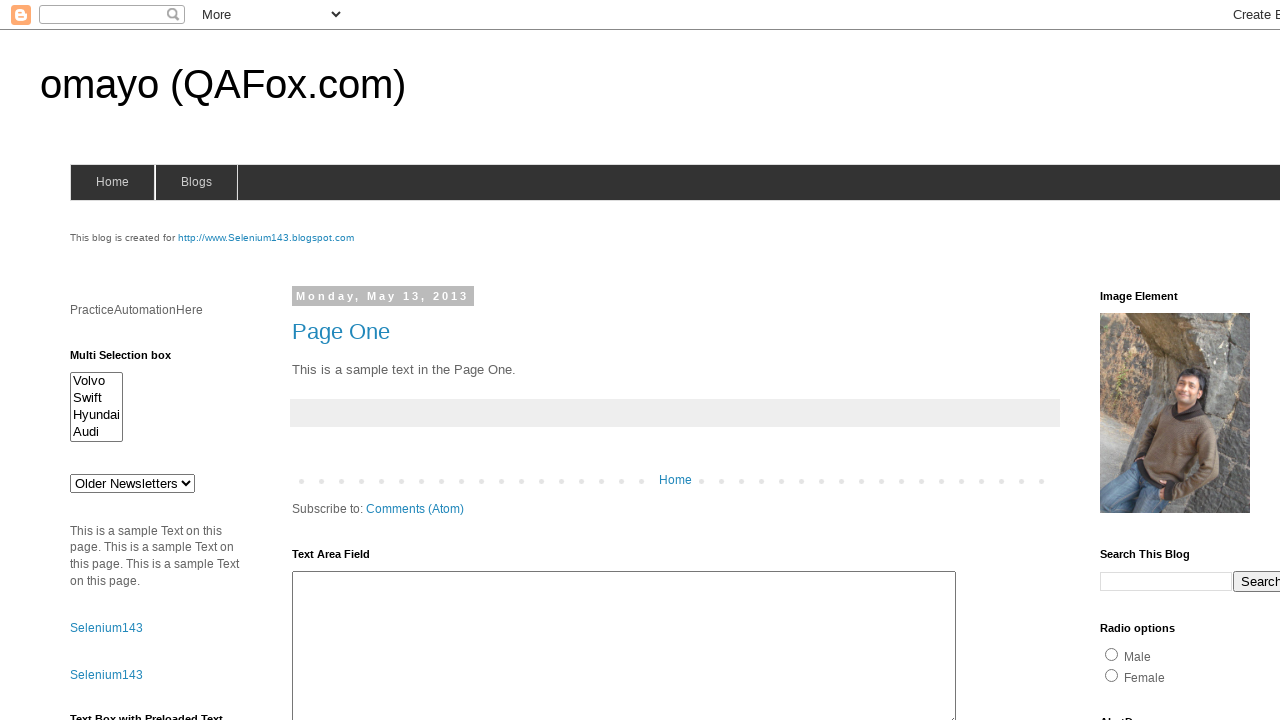

Clicked the alert button at (1154, 361) on input#alert1
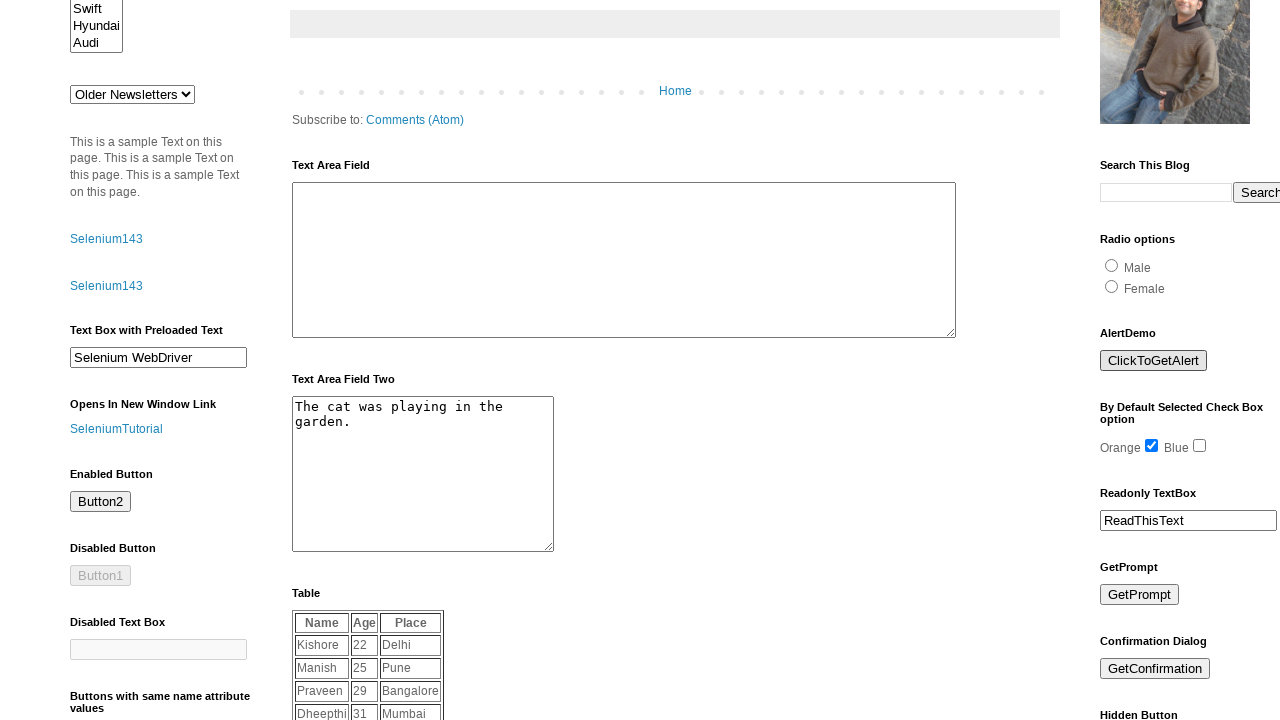

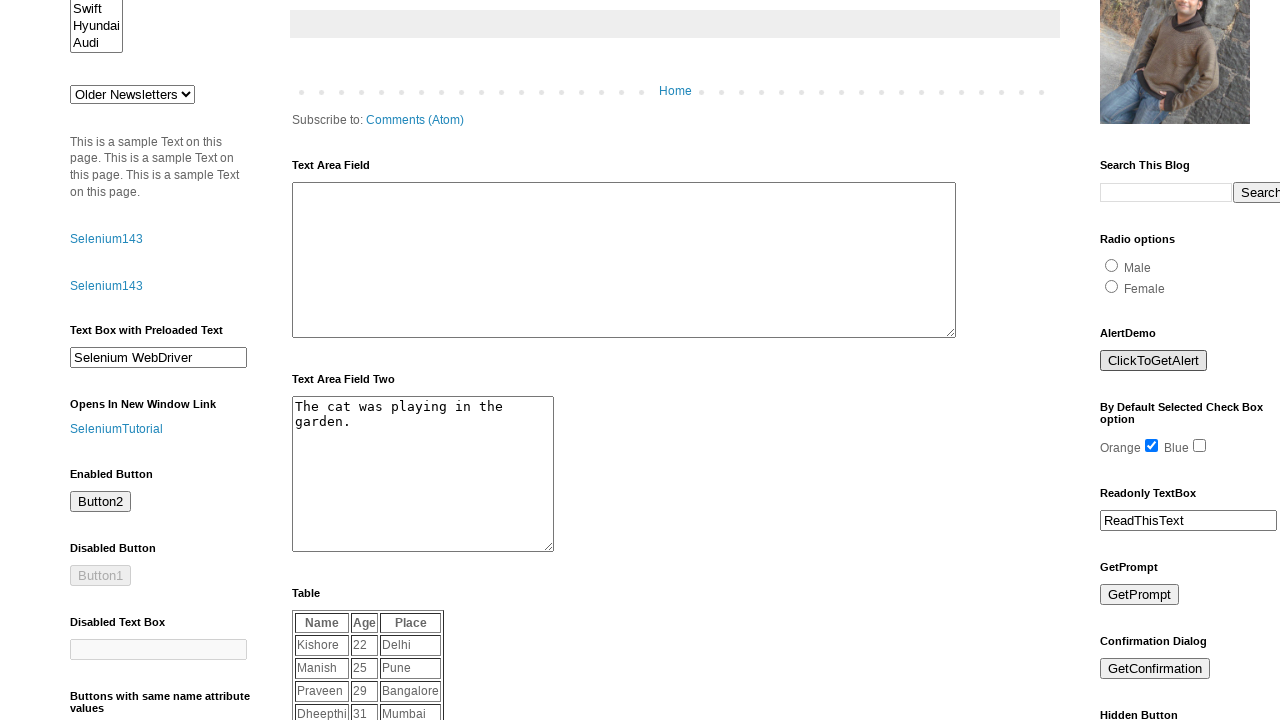